Navigates to a stock analyst page on StockUnlock, clicks the CAGR button to load CAGR data, and verifies that the CAGR table with percentage values is displayed.

Starting URL: https://stockunlock.com/stockDetails/AAPL/analyst

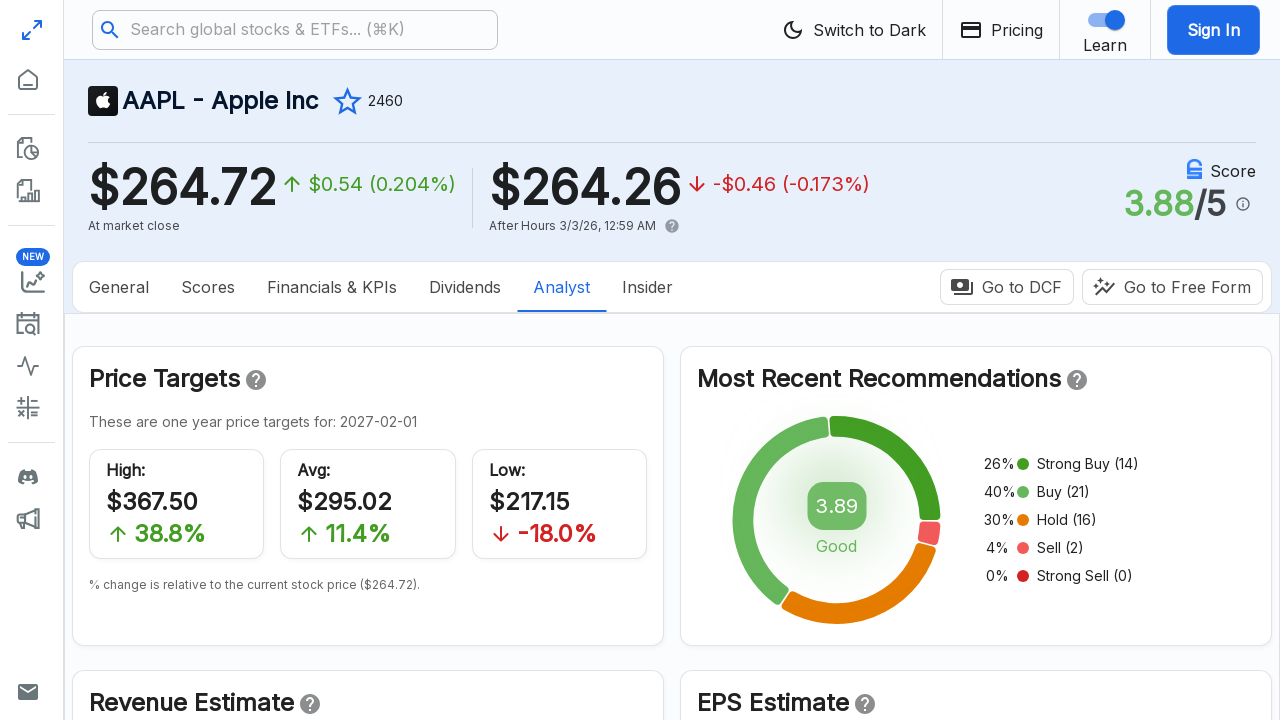

Waited for page to reach networkidle state
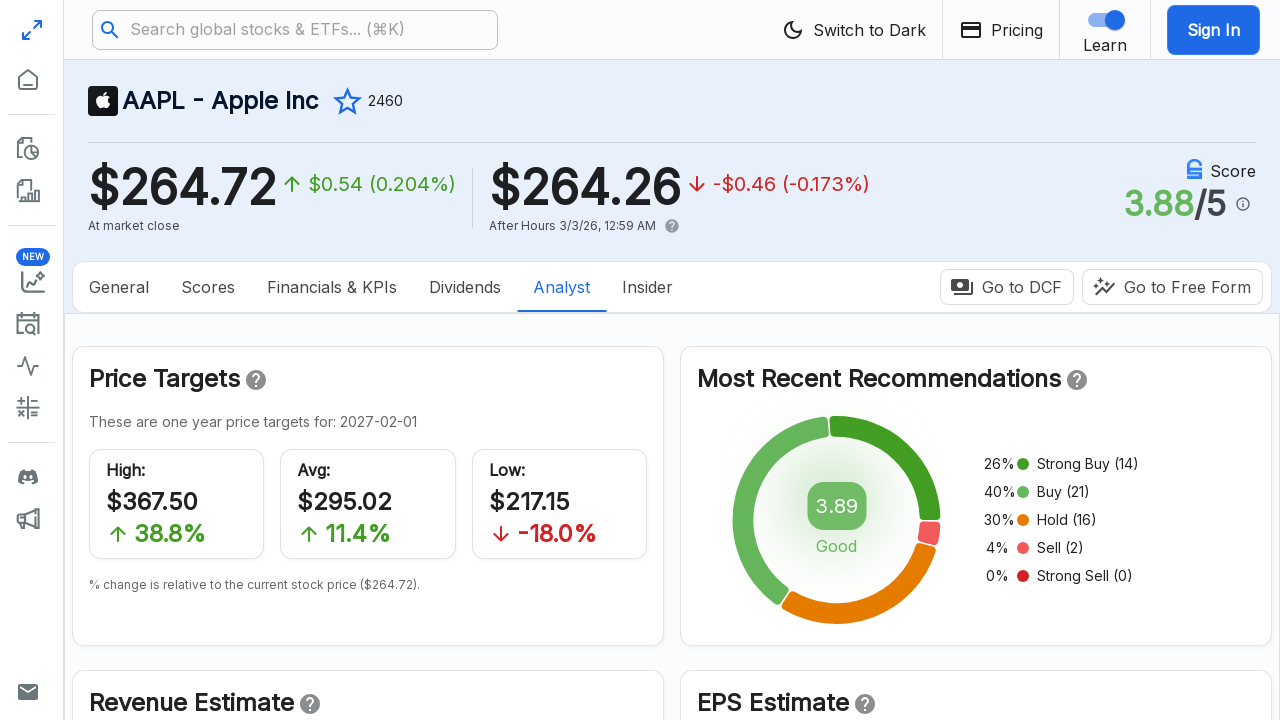

Scrolled down 500px to ensure content loads
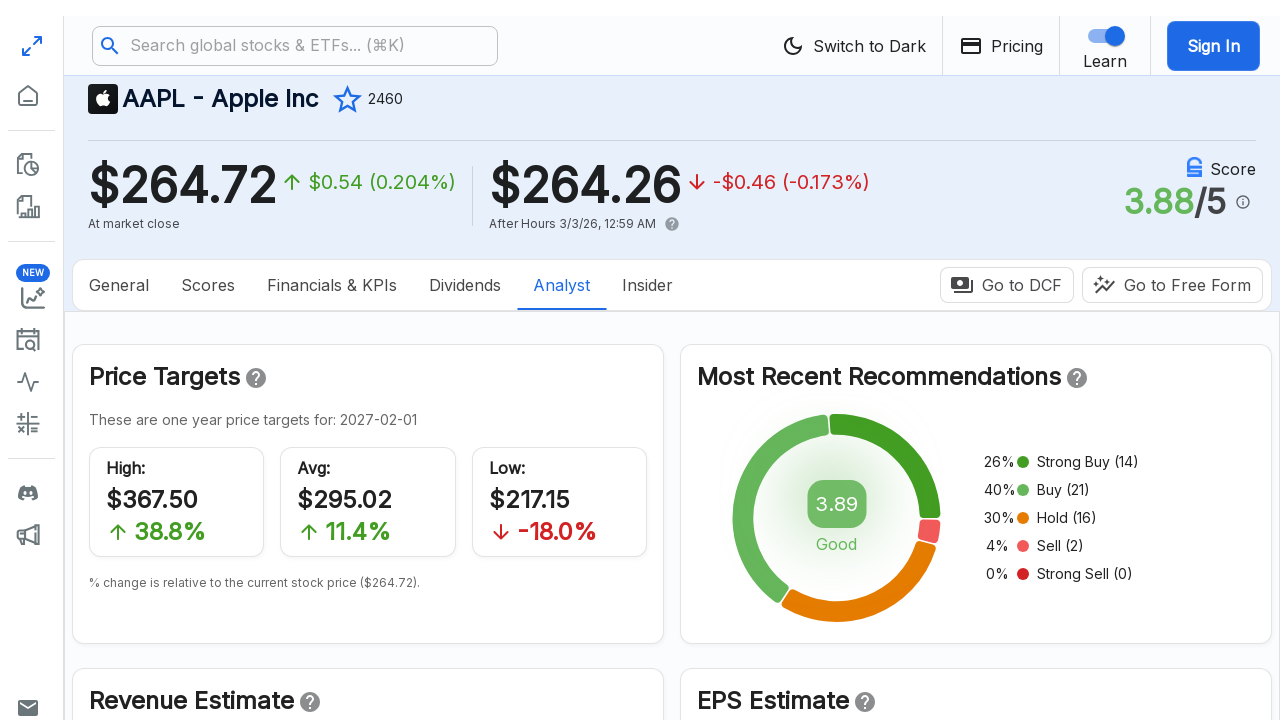

Clicked CAGR button to load CAGR data at (595, 696) on button[value='cagr']
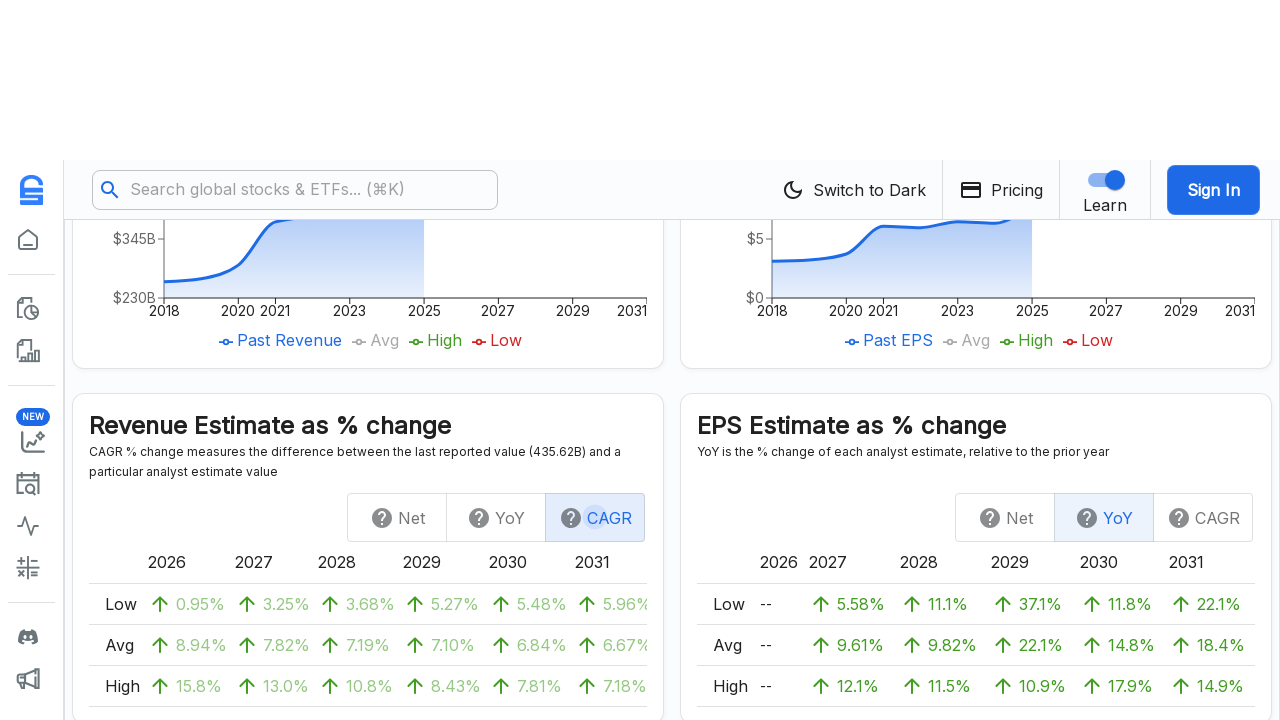

CAGR table year headers loaded
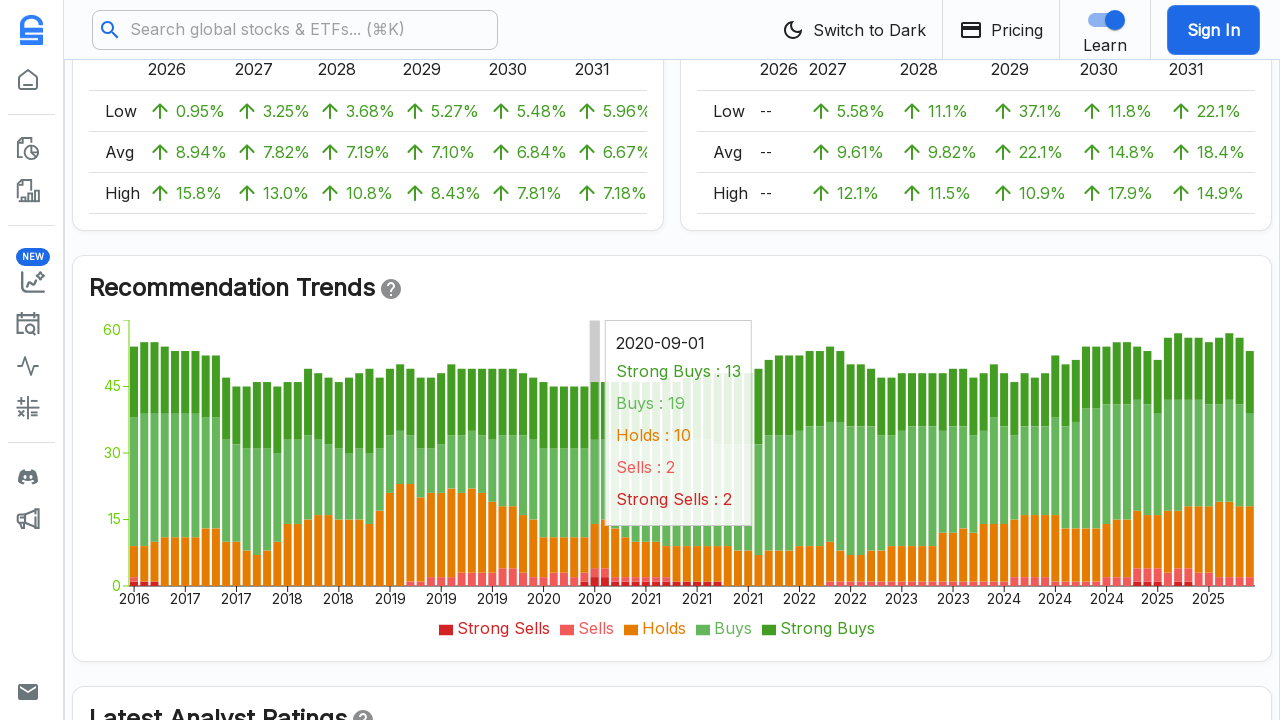

CAGR percentage values appeared in table
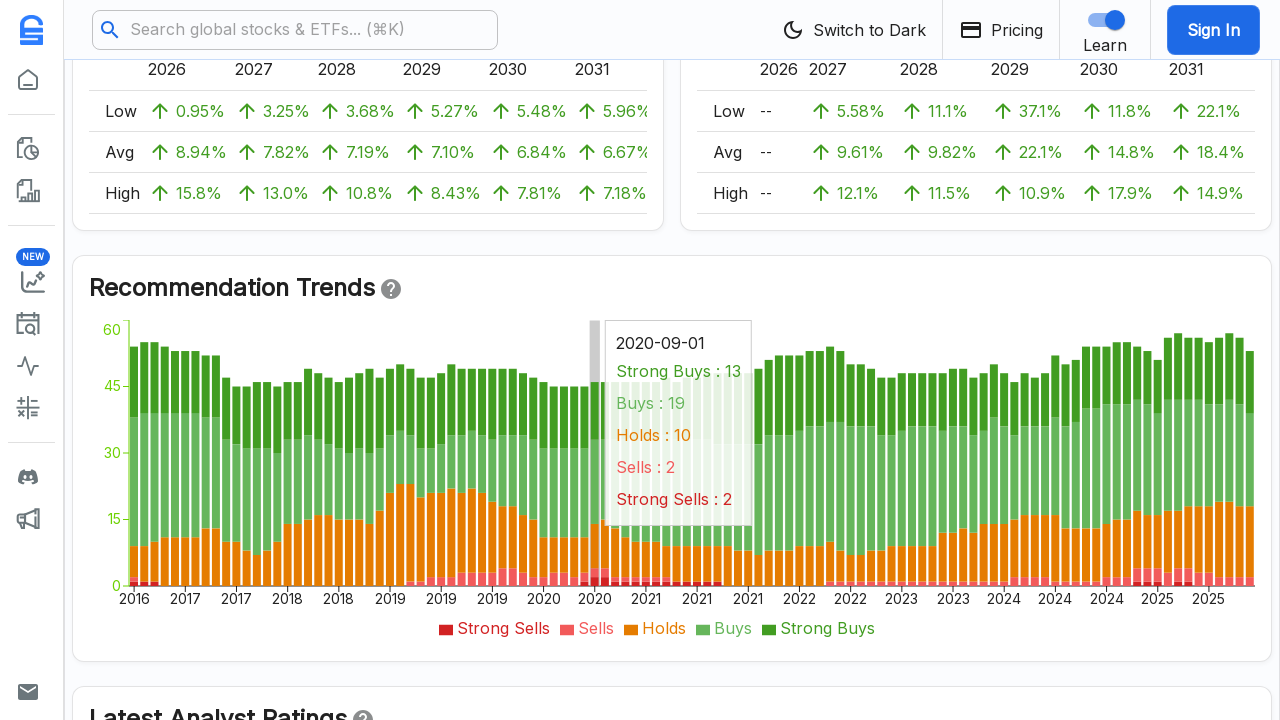

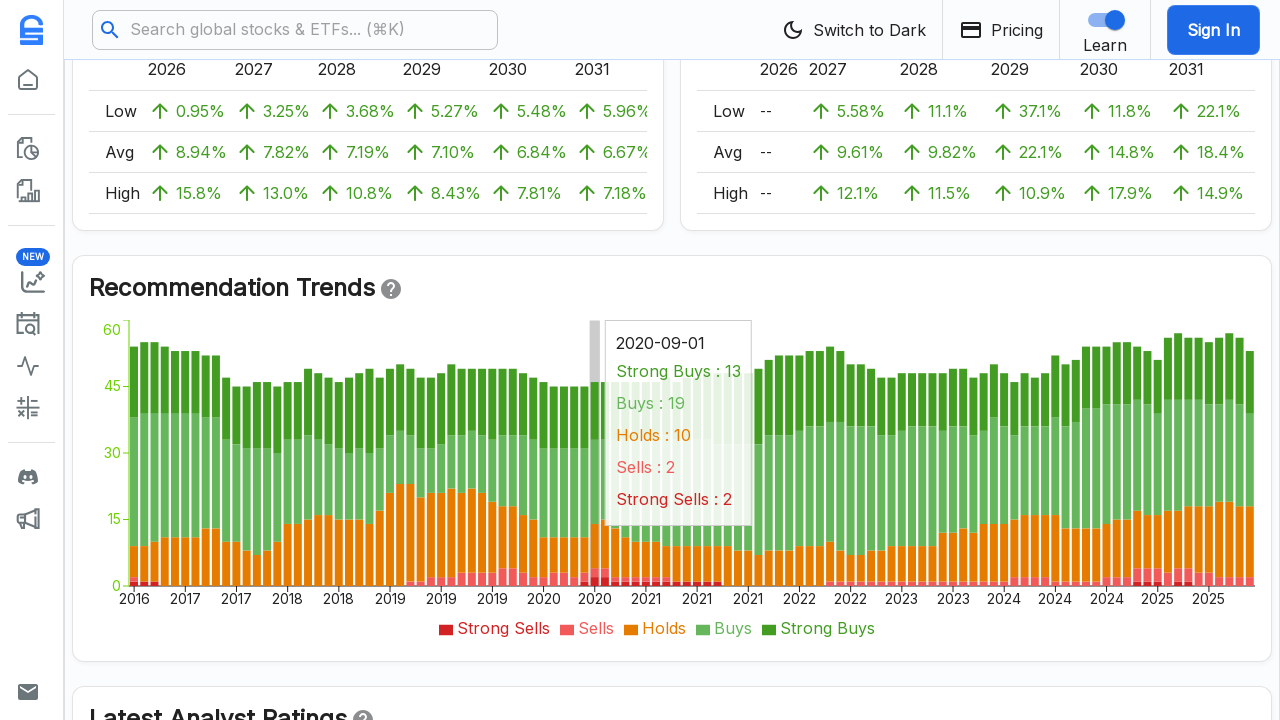